Navigates to the About Us page from the homepage

Starting URL: https://www.humanity.com/

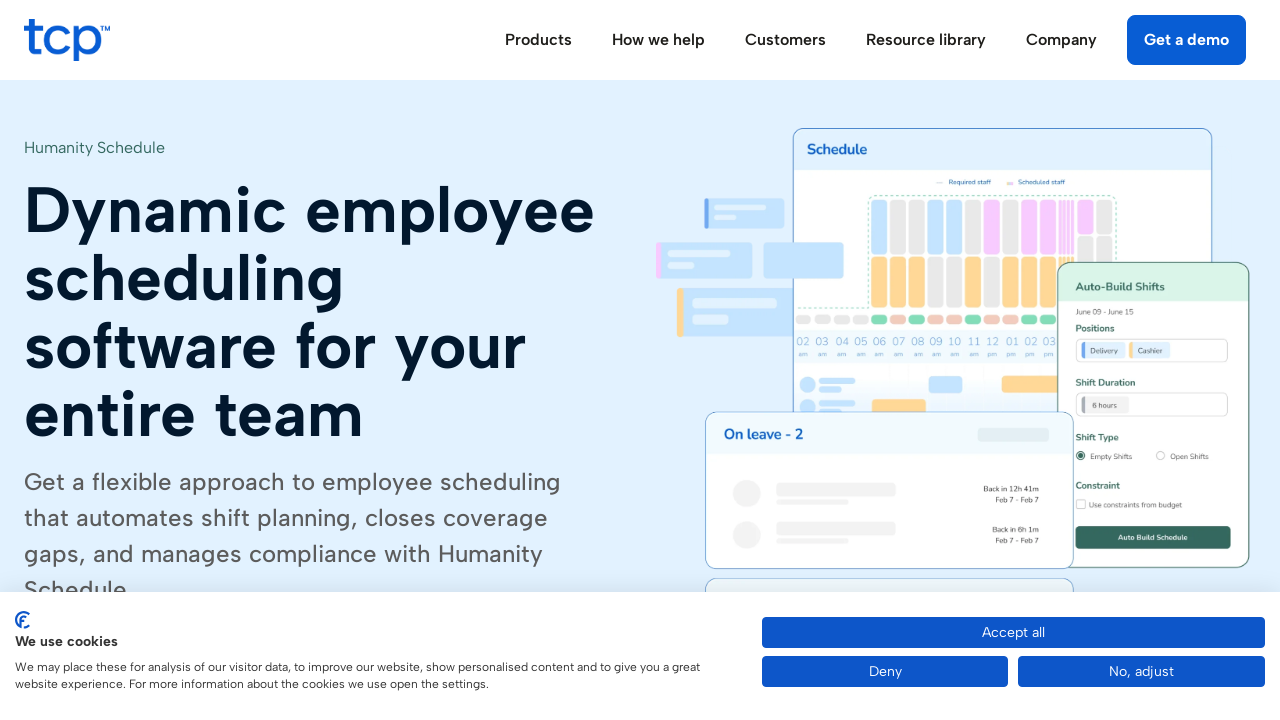

Navigated to About Us page at https://www.humanity.com/about
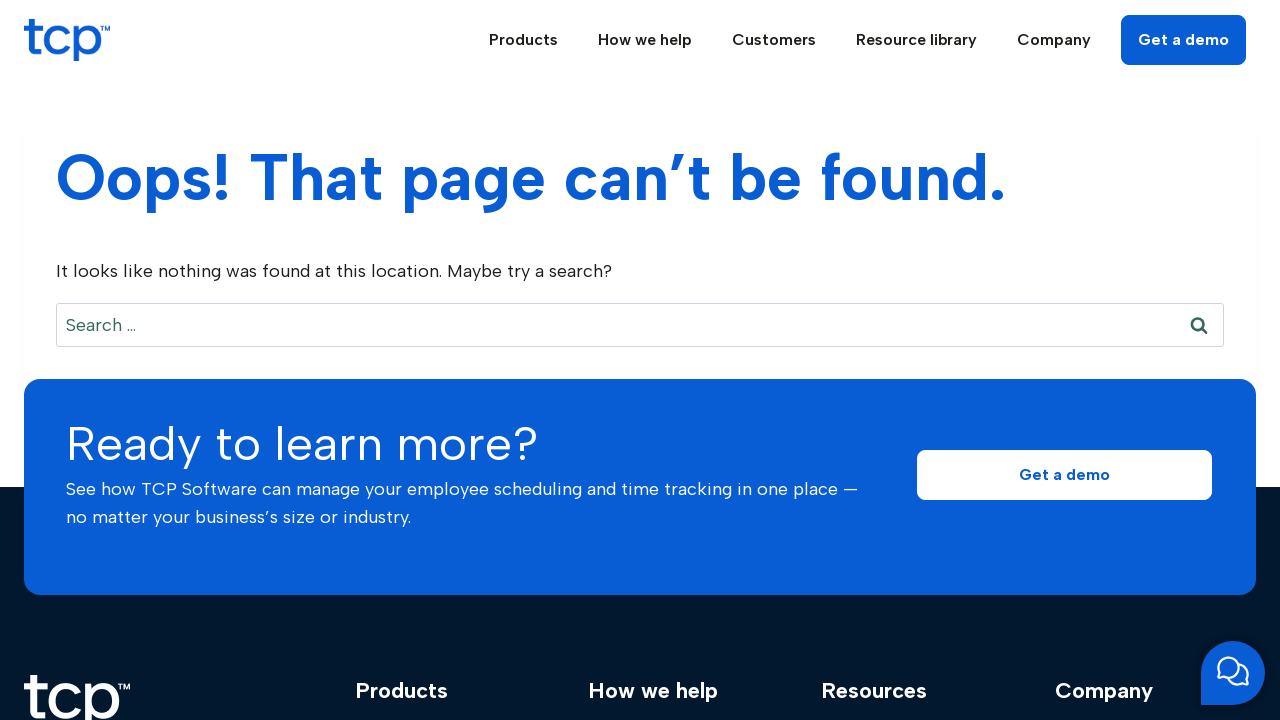

Page loaded and network idle state reached
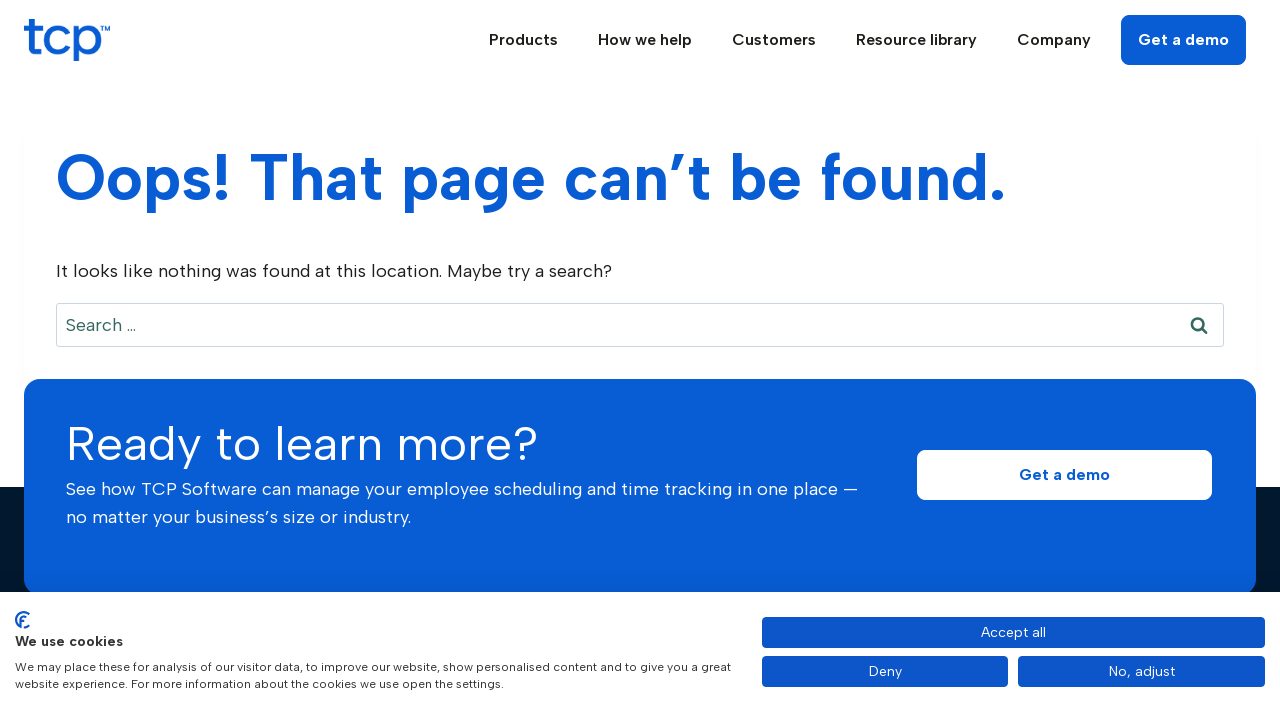

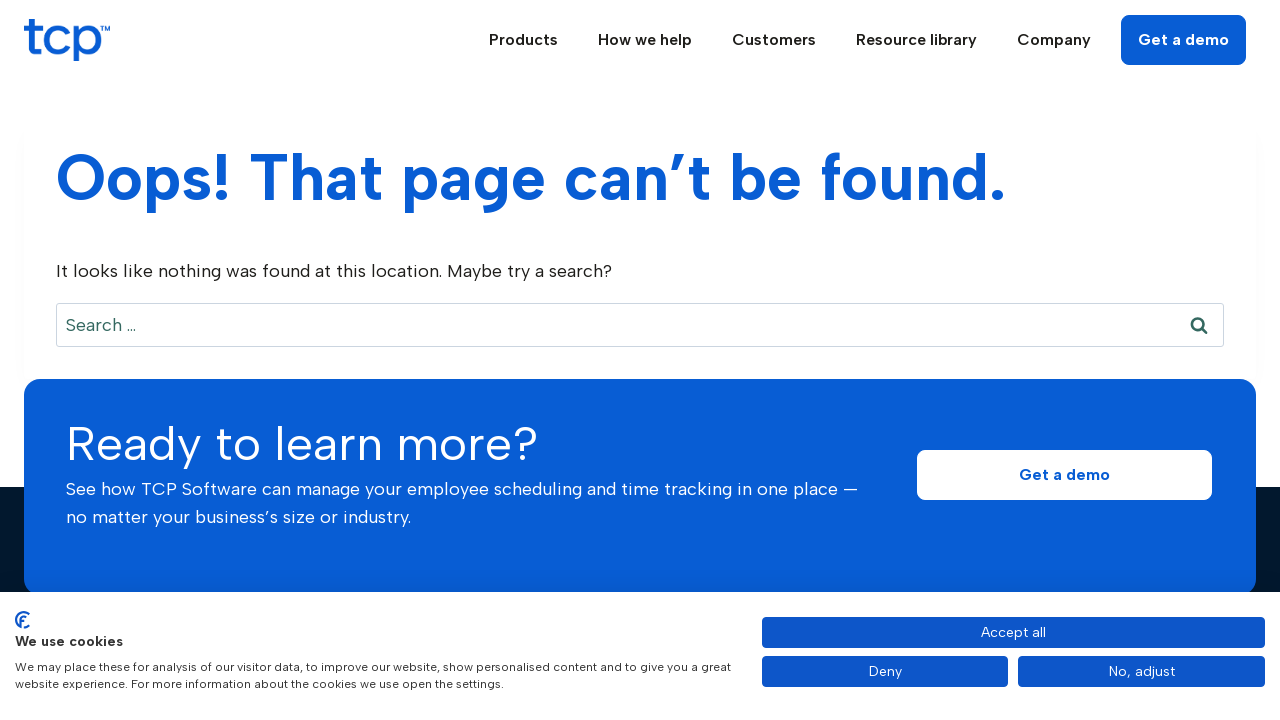